Tests hover functionality by hovering over an avatar element and verifying that the caption becomes visible

Starting URL: http://the-internet.herokuapp.com/hovers

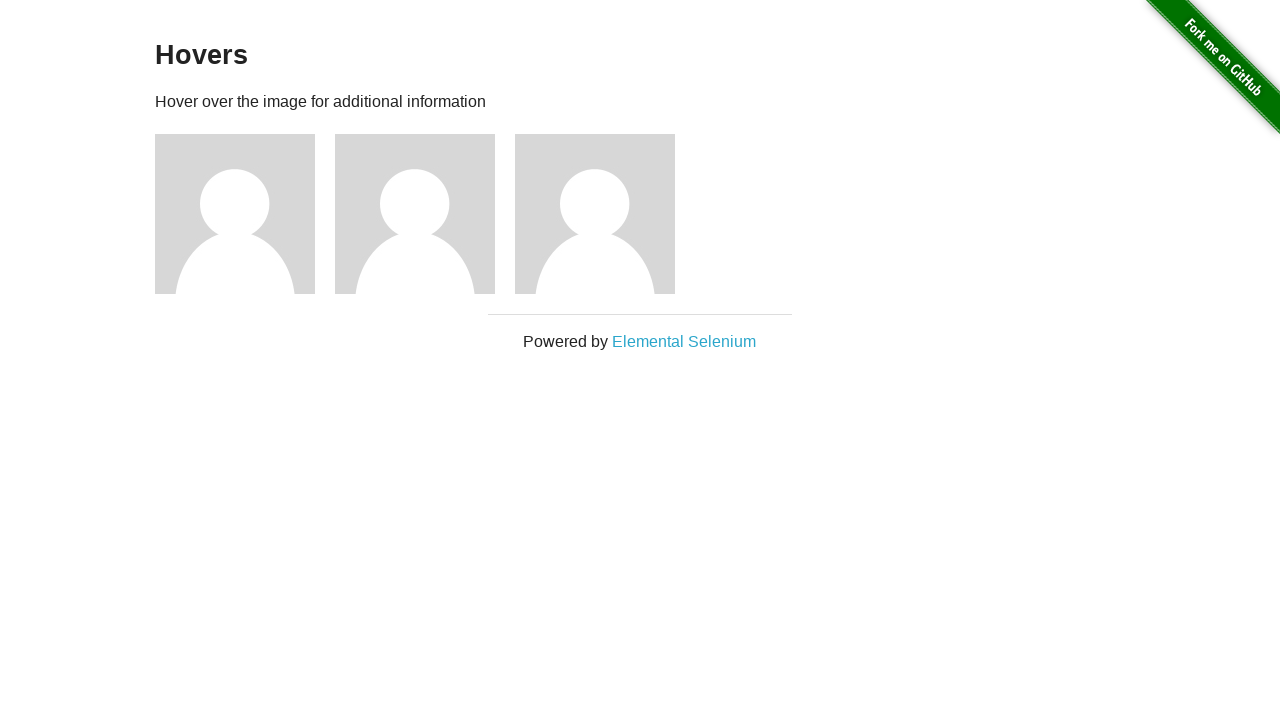

Located the first avatar figure element
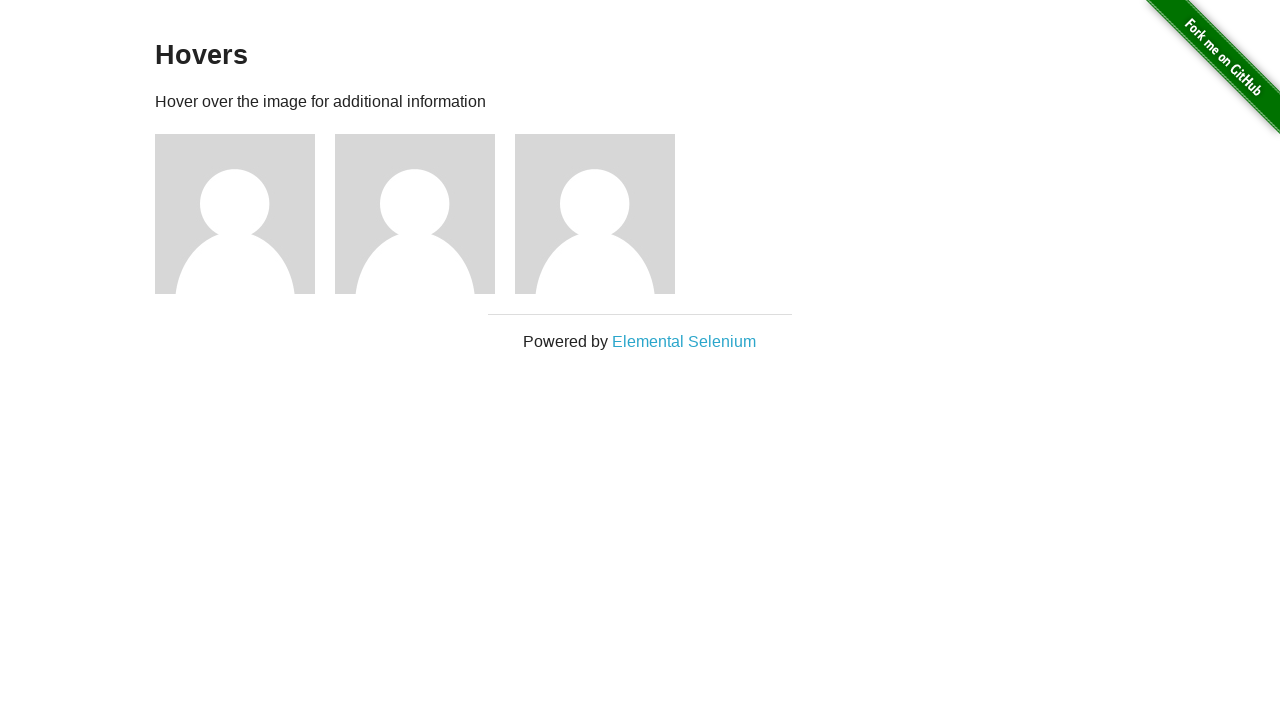

Hovered over the avatar element at (245, 214) on .figure >> nth=0
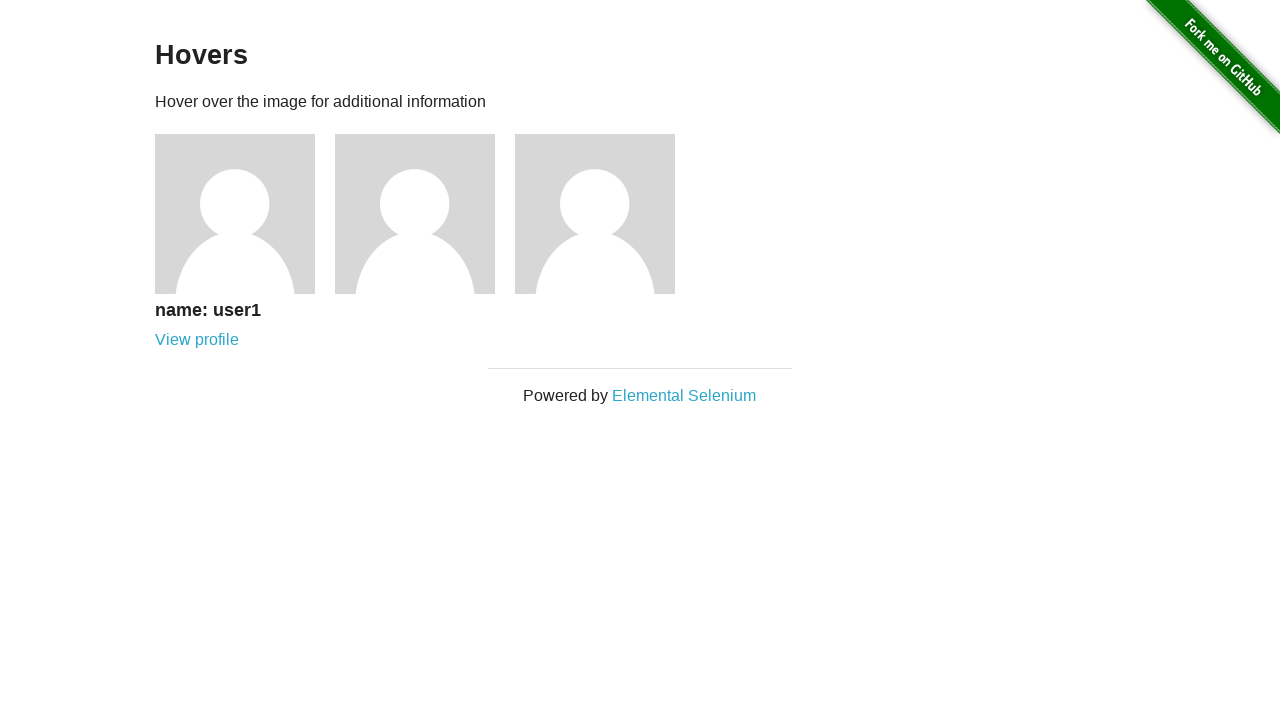

Located the caption element
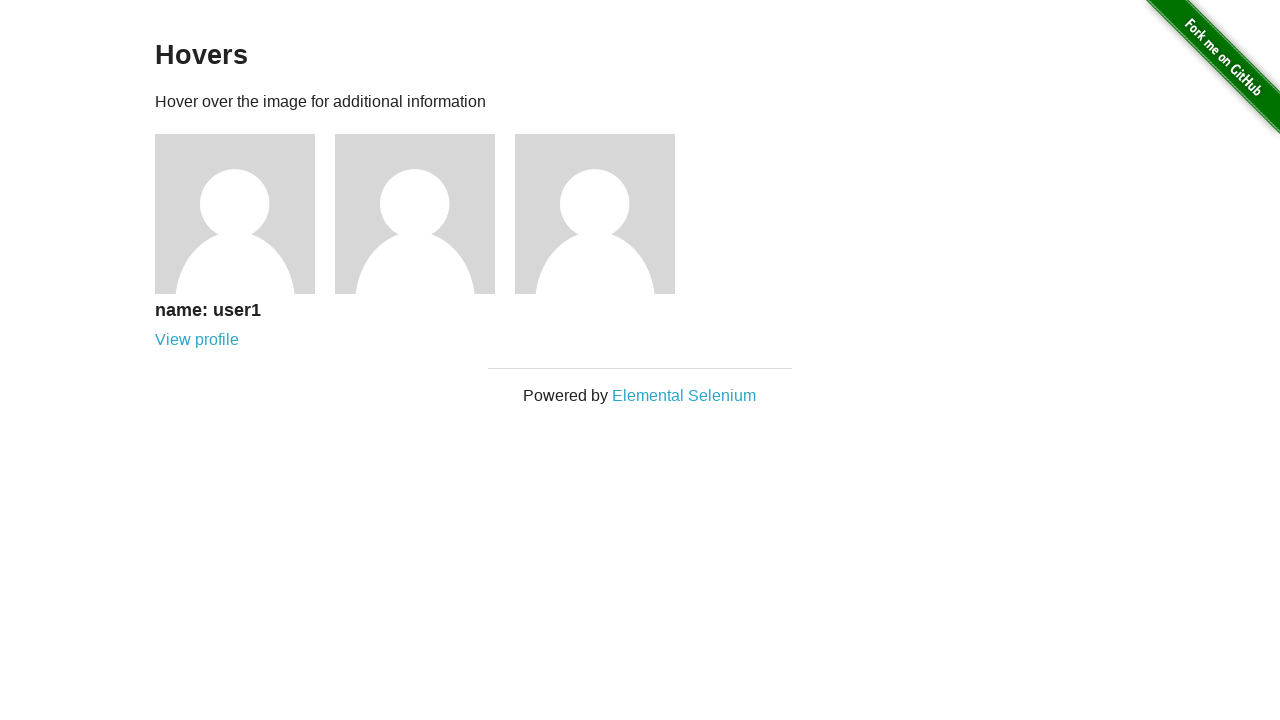

Caption became visible after hovering
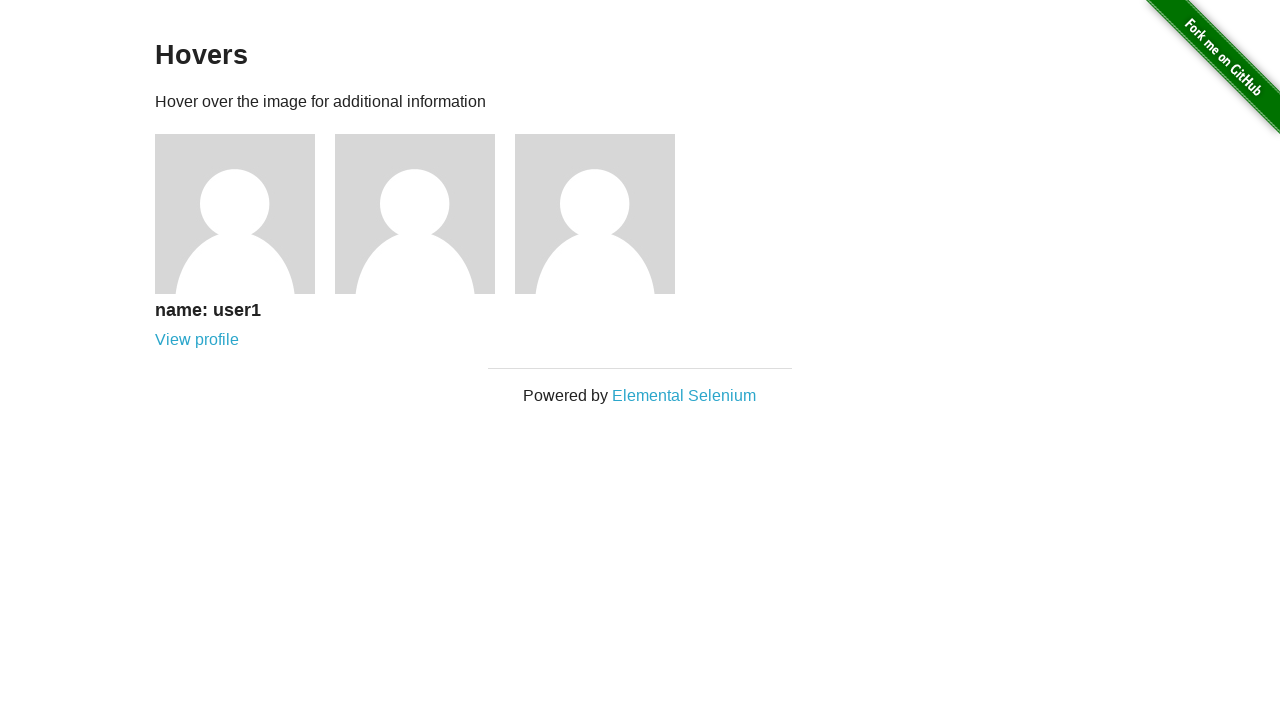

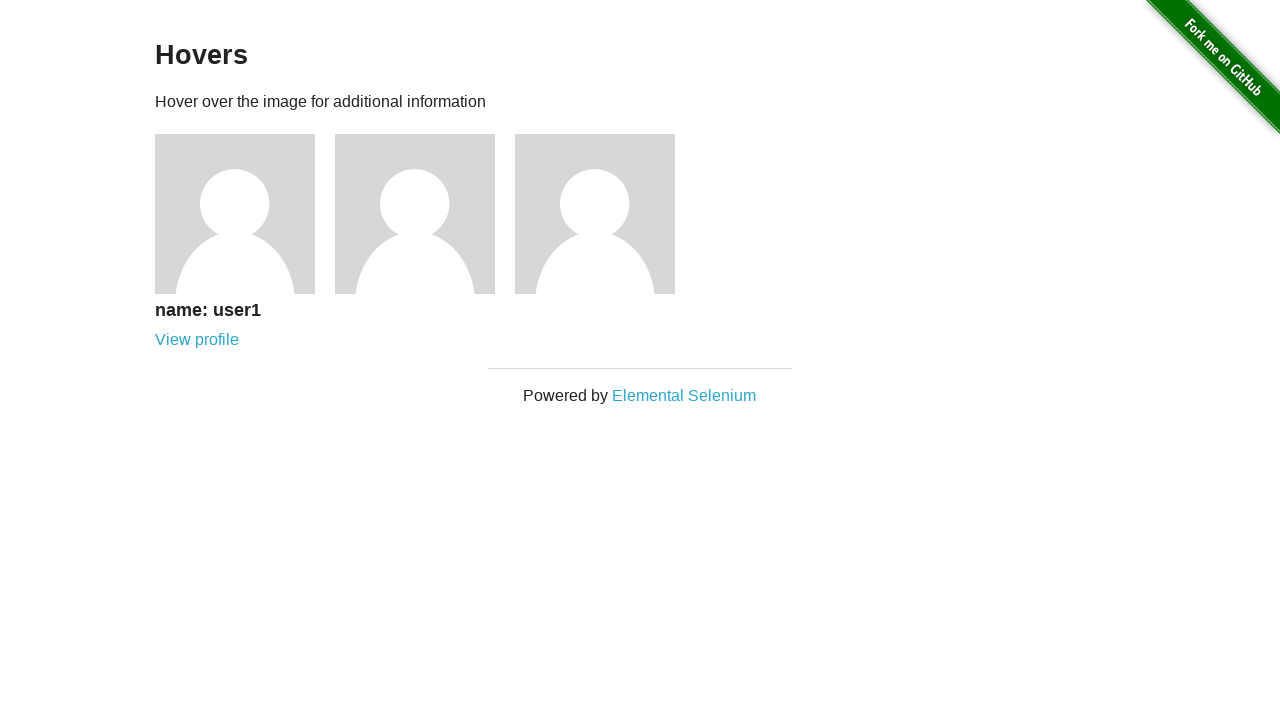